Tests carousel indicator dots by clicking each dot and verifying the corresponding slide becomes active

Starting URL: https://www.w3schools.com/bootstrap/bootstrap_carousel.asp

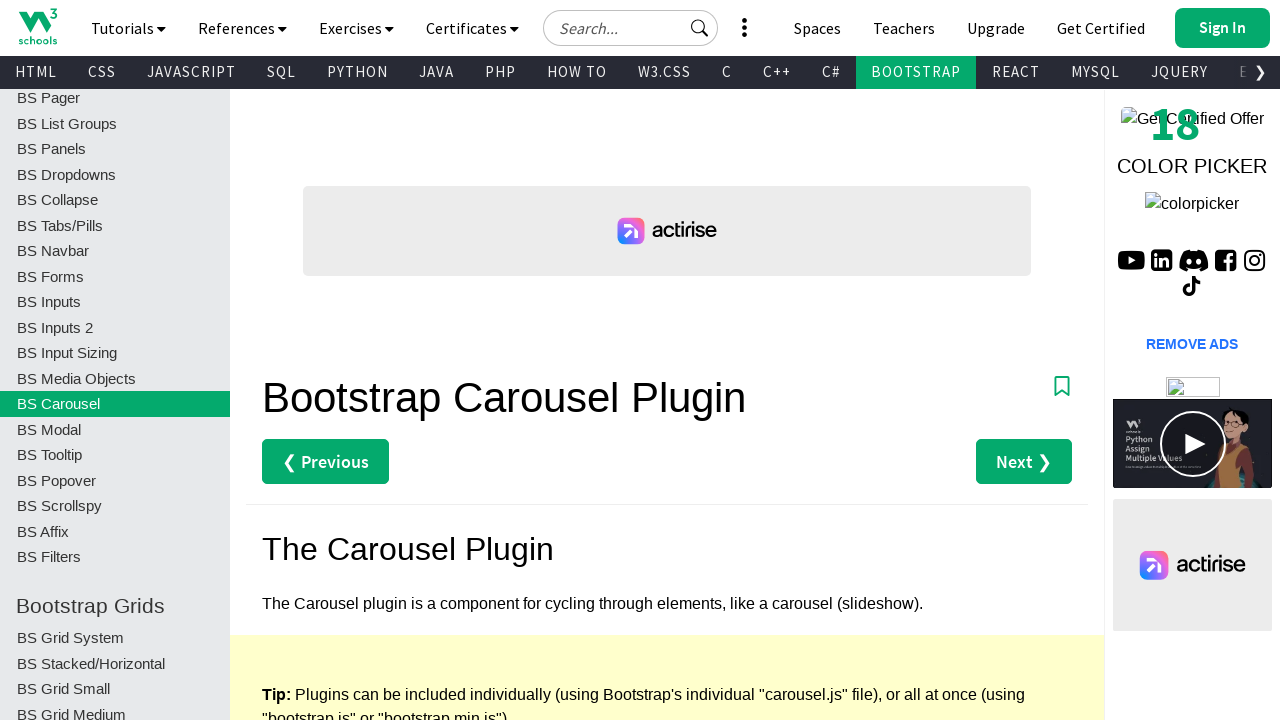

Scrolled to carousel title to make it visible
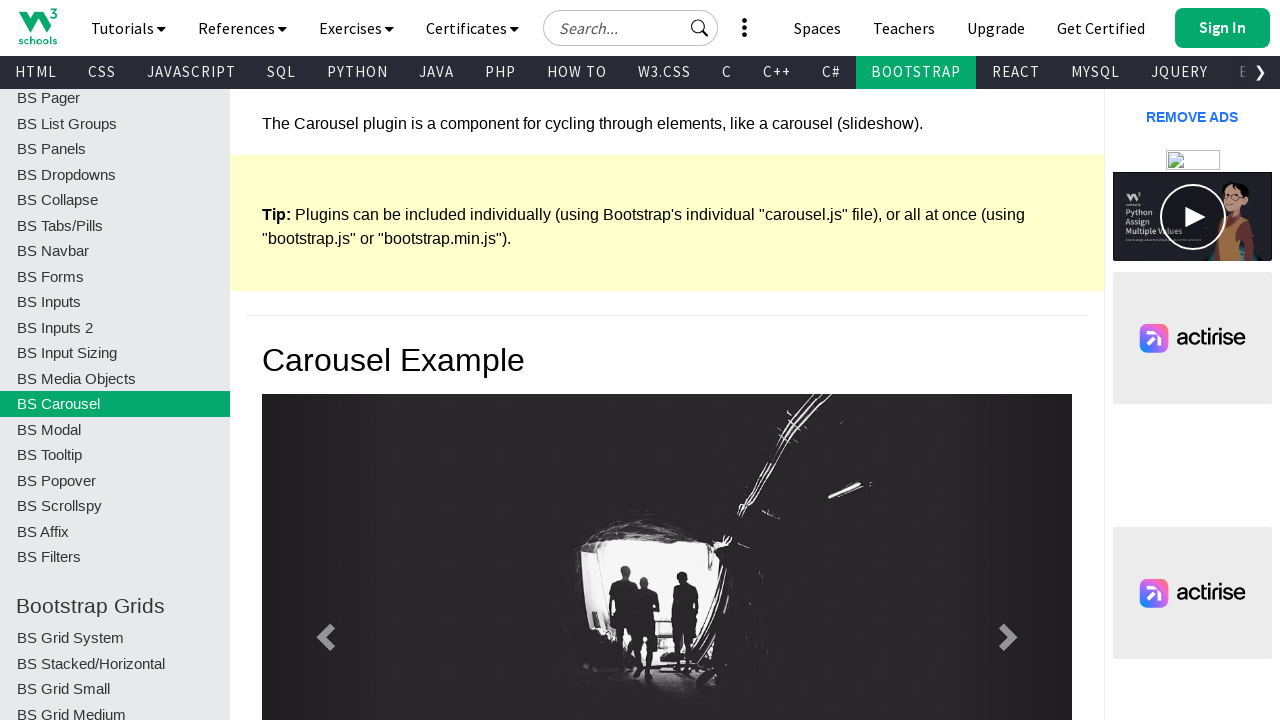

Located all carousel indicator dots
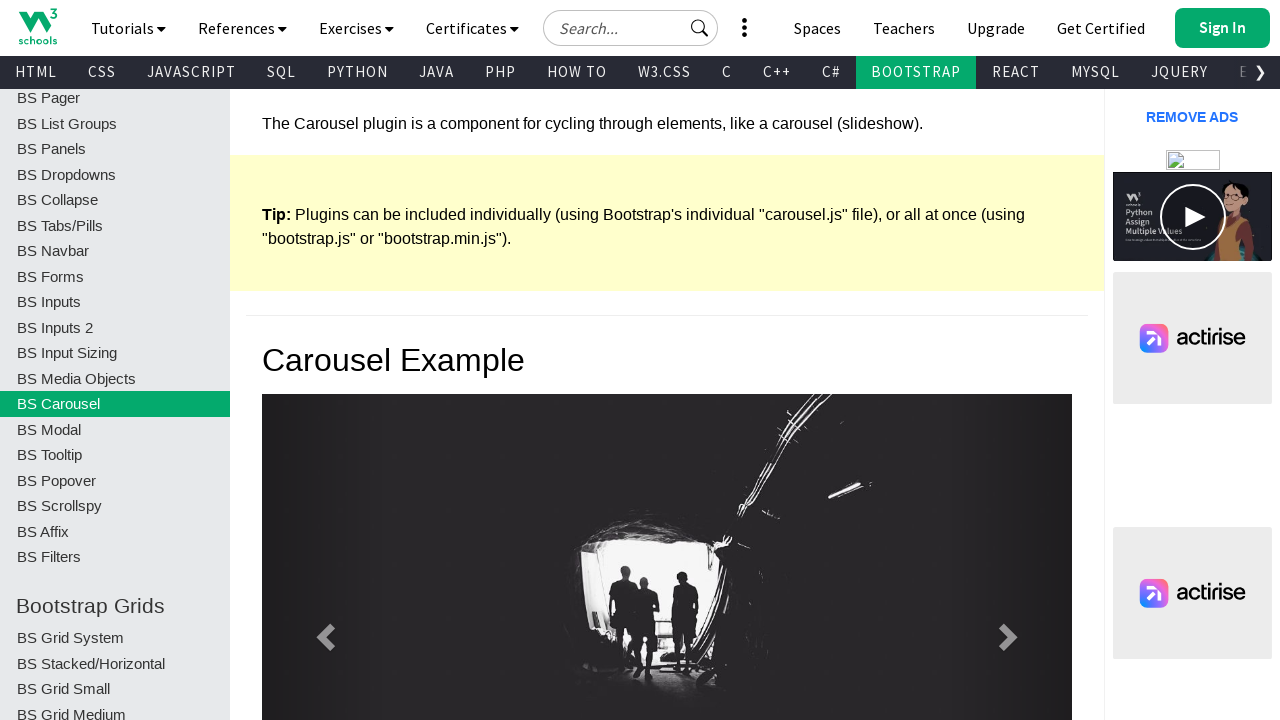

Located all carousel slides
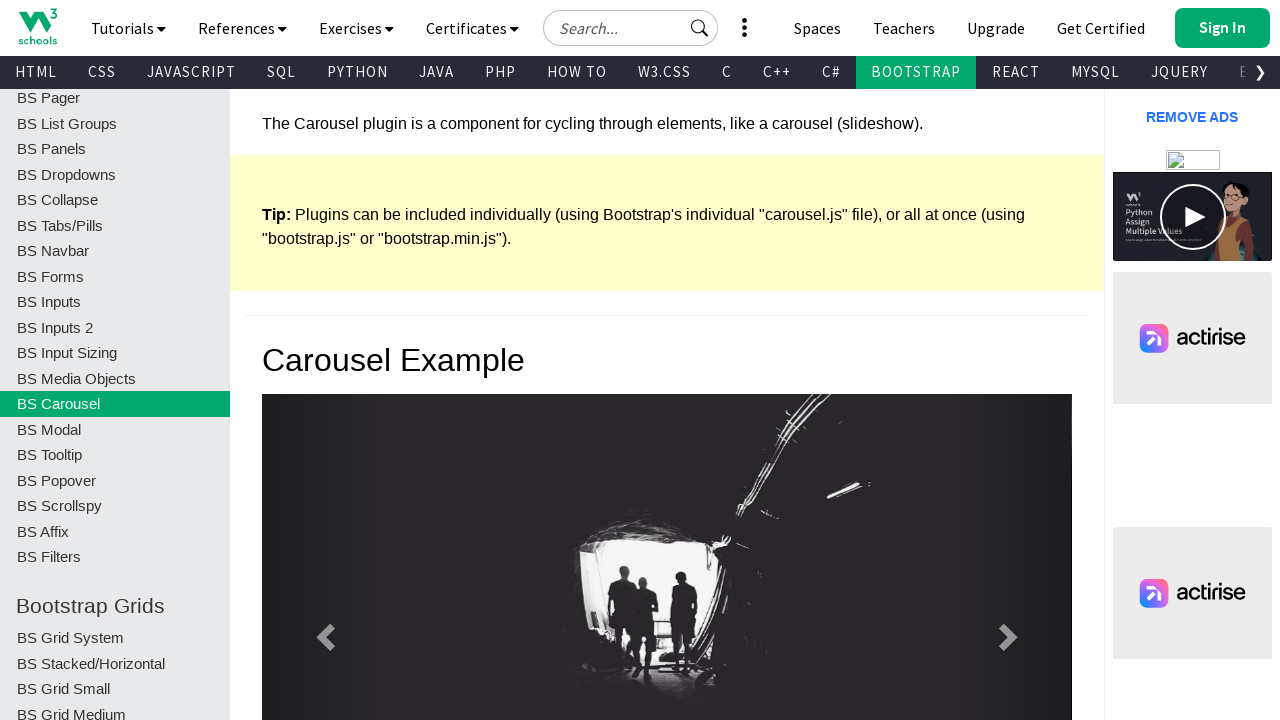

Clicked carousel indicator dot 1 at (651, 361) on xpath=//li[@data-target='#myCarousel'] >> nth=0
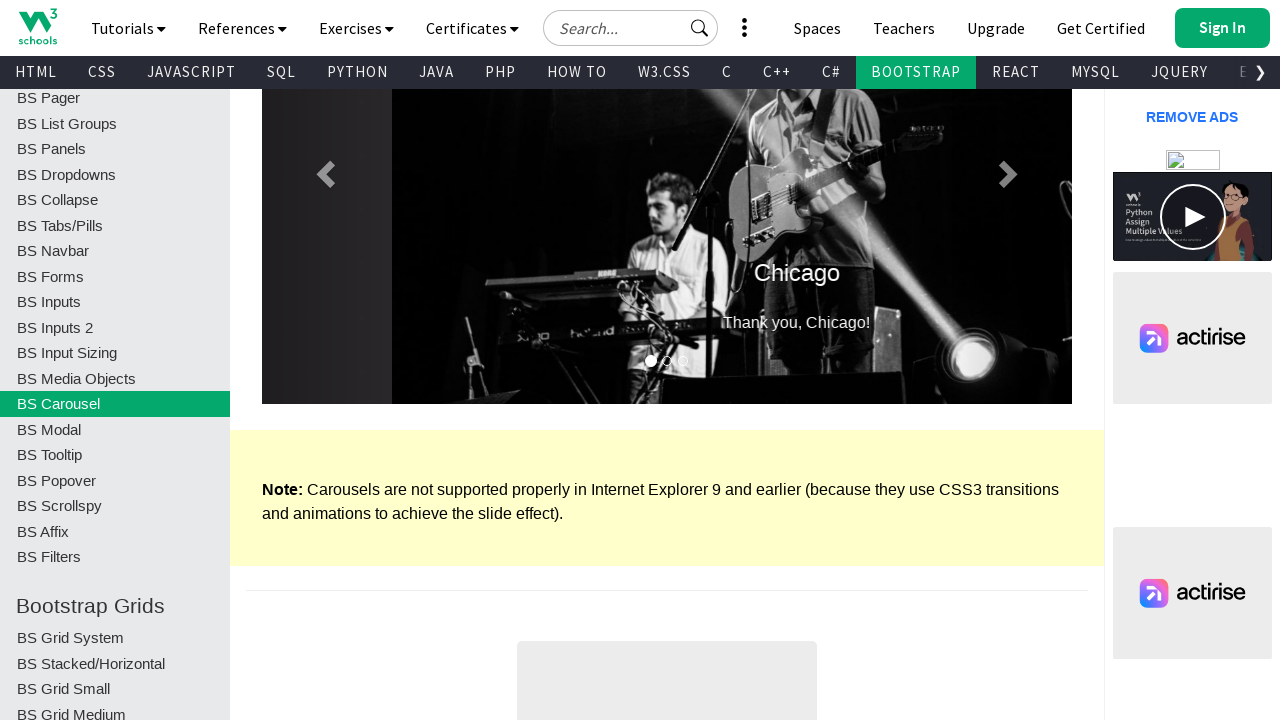

Verified slide 1 became active after clicking dot
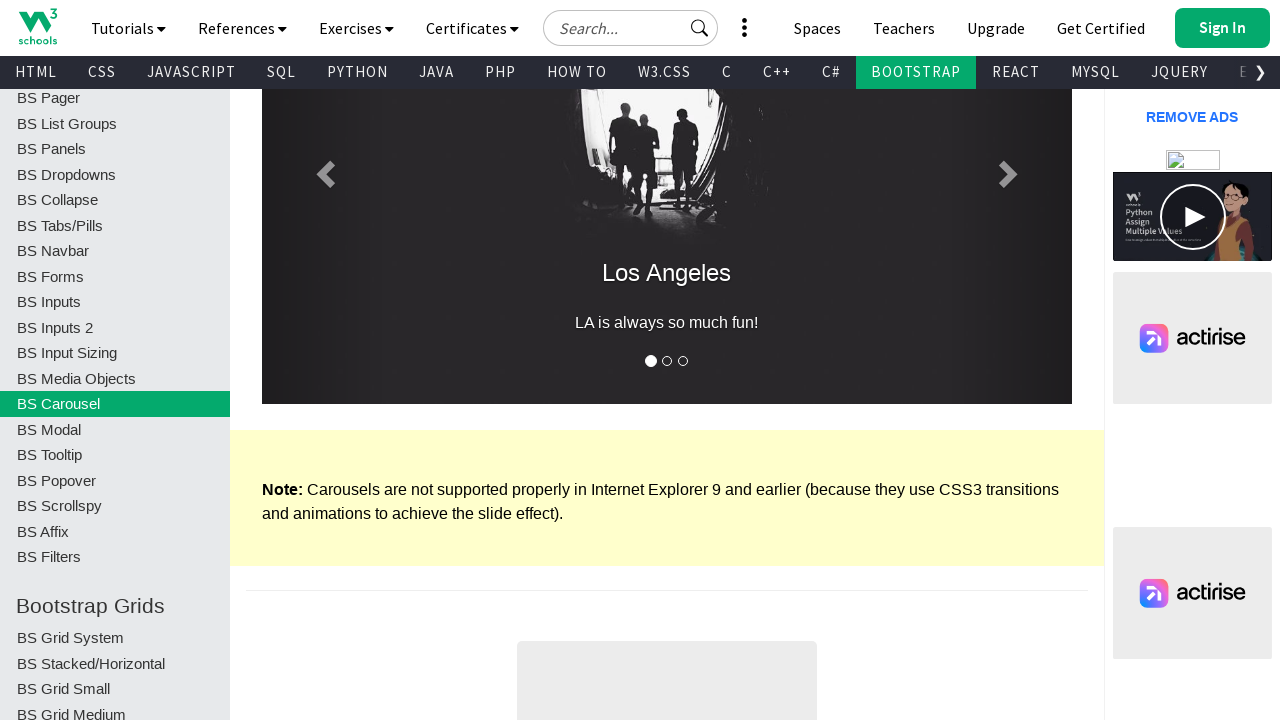

Clicked carousel indicator dot 2 at (667, 361) on xpath=//li[@data-target='#myCarousel'] >> nth=1
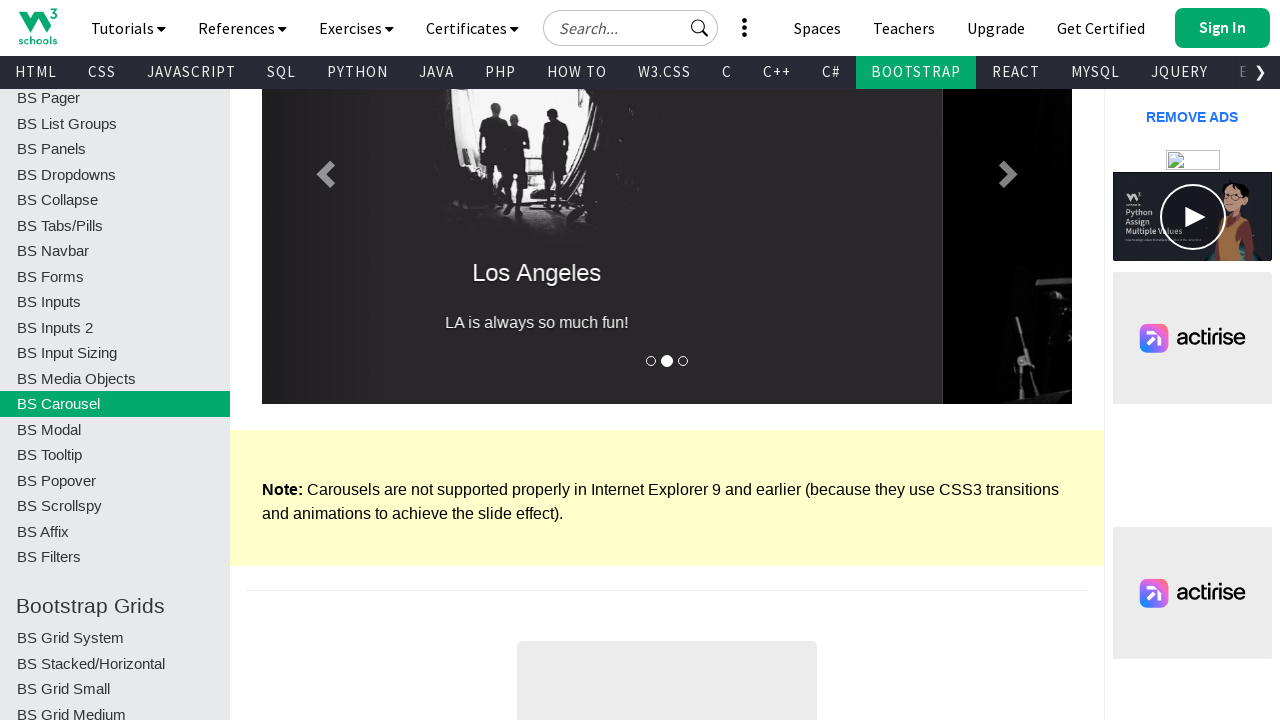

Verified slide 2 became active after clicking dot
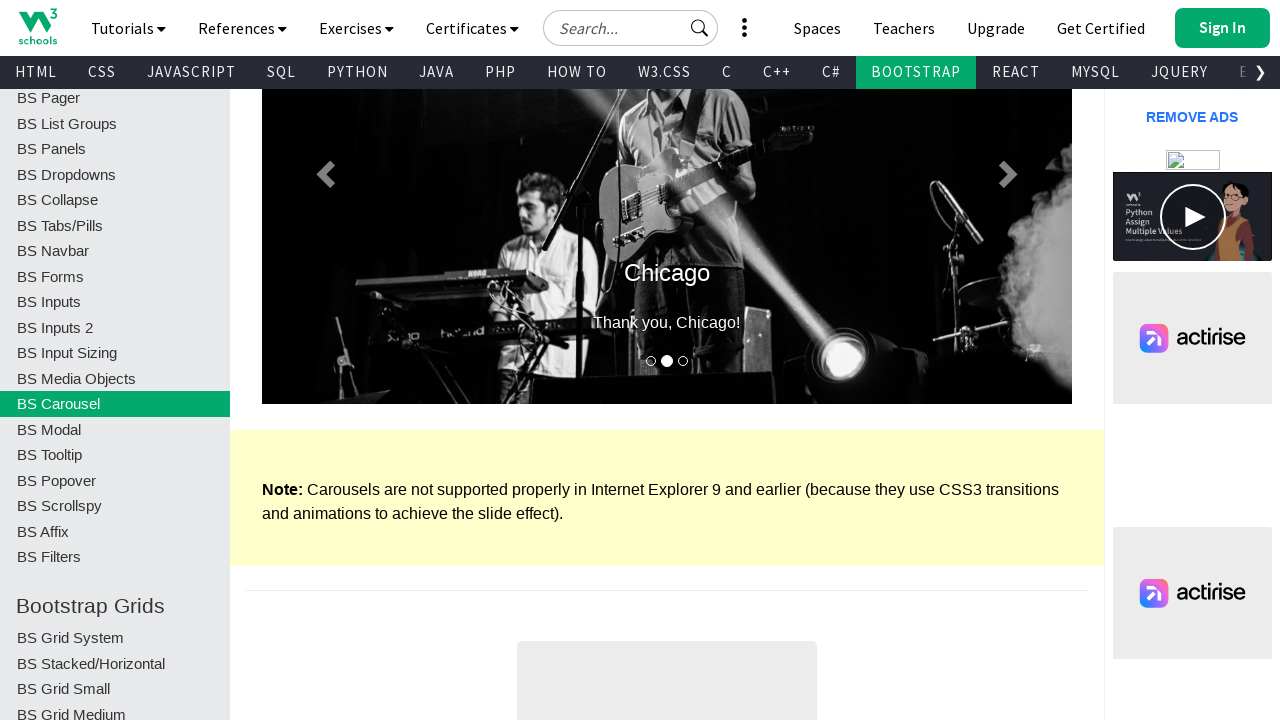

Clicked carousel indicator dot 3 at (683, 361) on xpath=//li[@data-target='#myCarousel'] >> nth=2
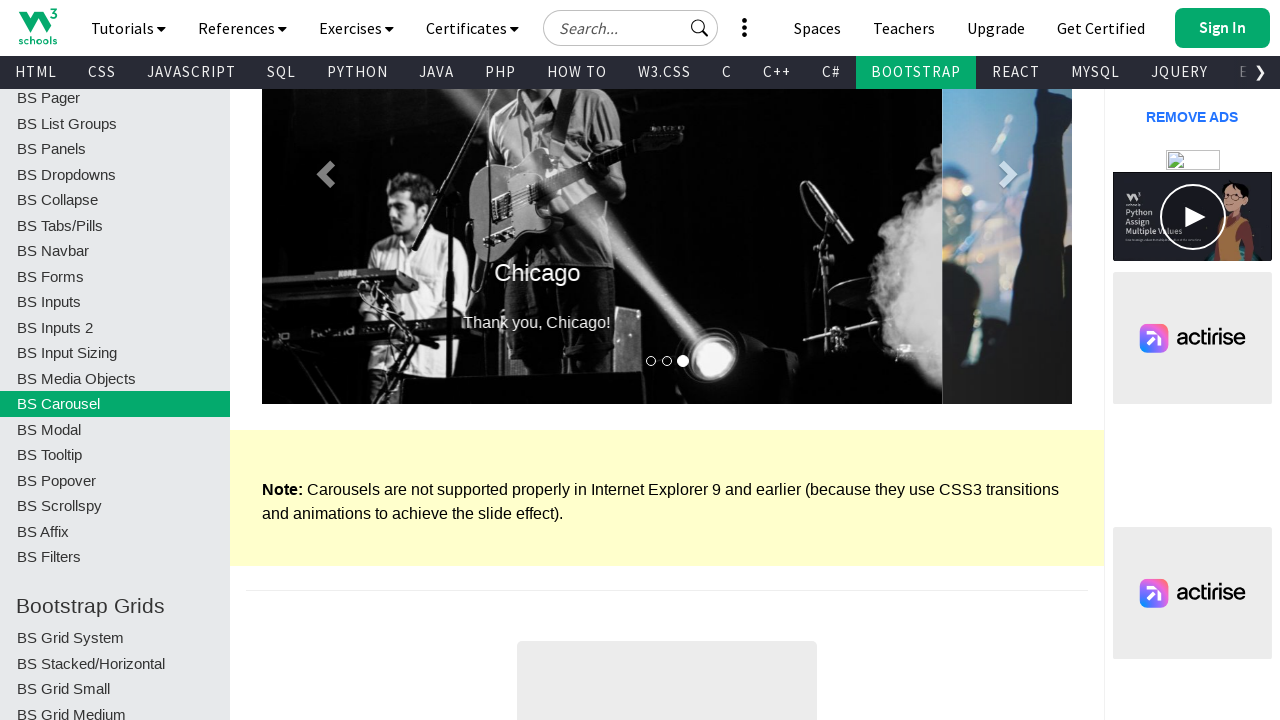

Verified slide 3 became active after clicking dot
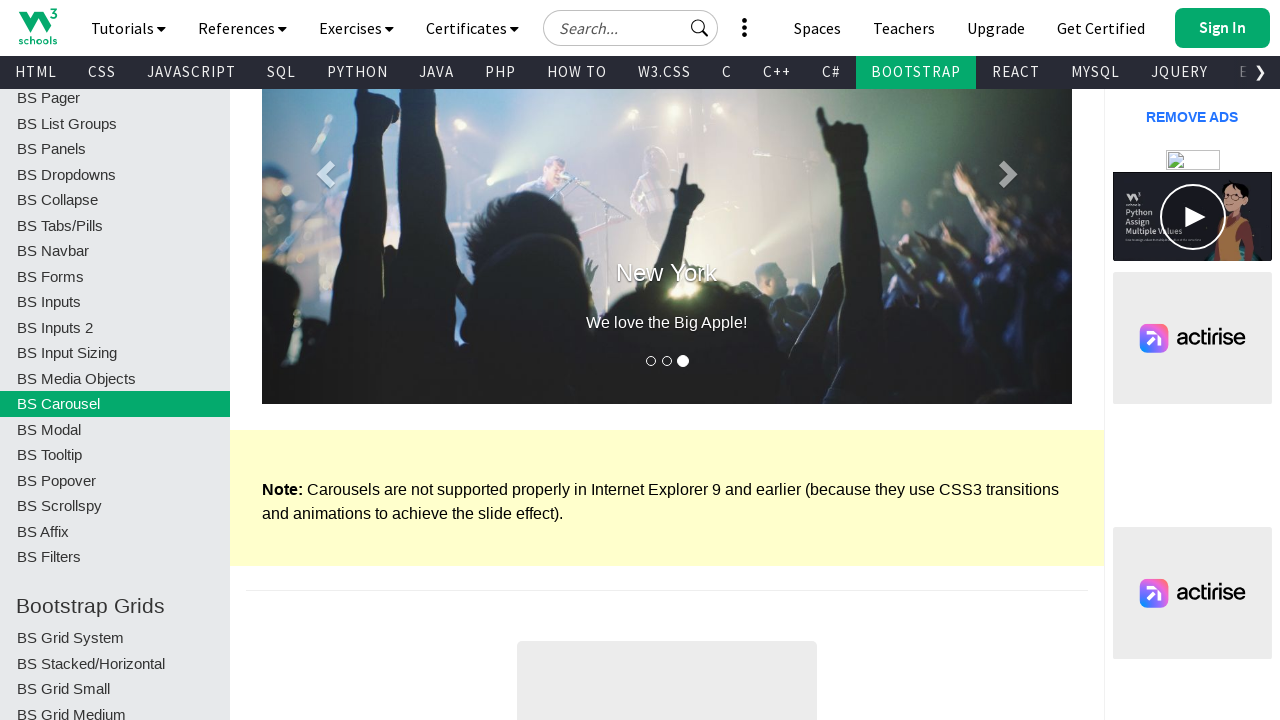

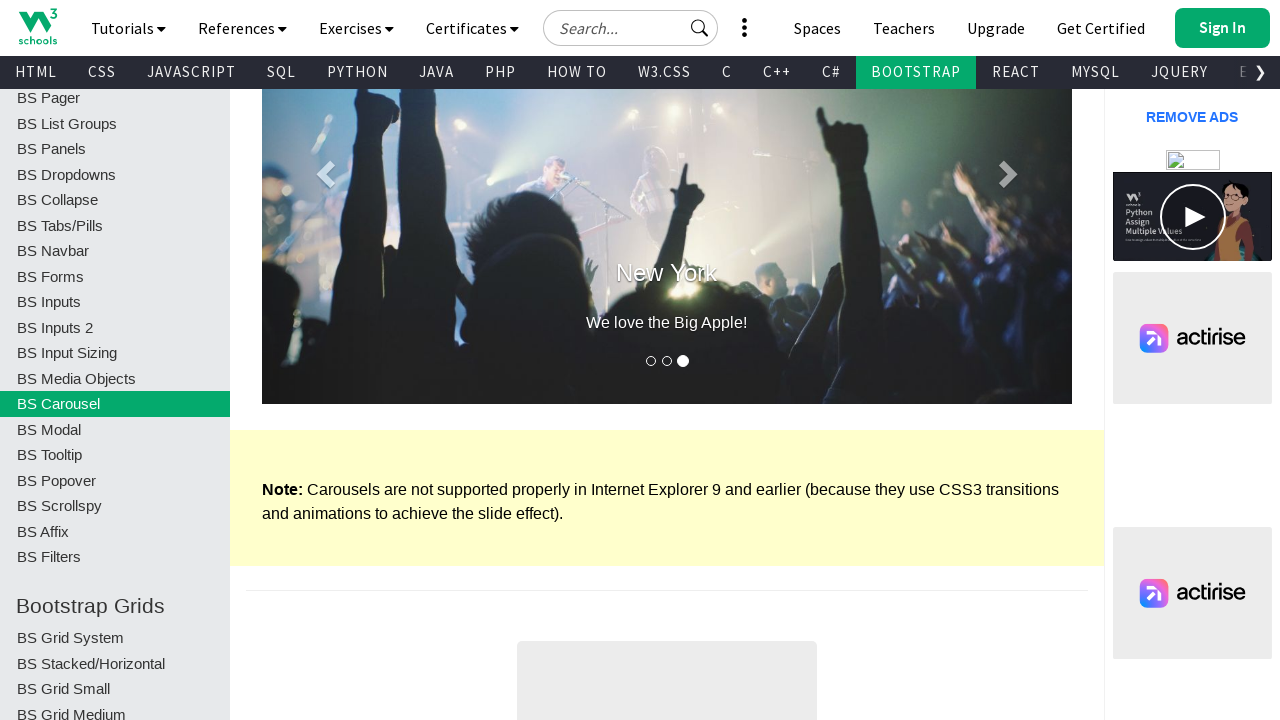